Navigates to a YouTube playlist page and scrolls through to load all videos using infinite scroll pagination, clicking "Load more" buttons when available.

Starting URL: https://www.youtube.com/playlist?list=PLN39y5i_H0FlTkHw4iOCD-OVUuf993MZn

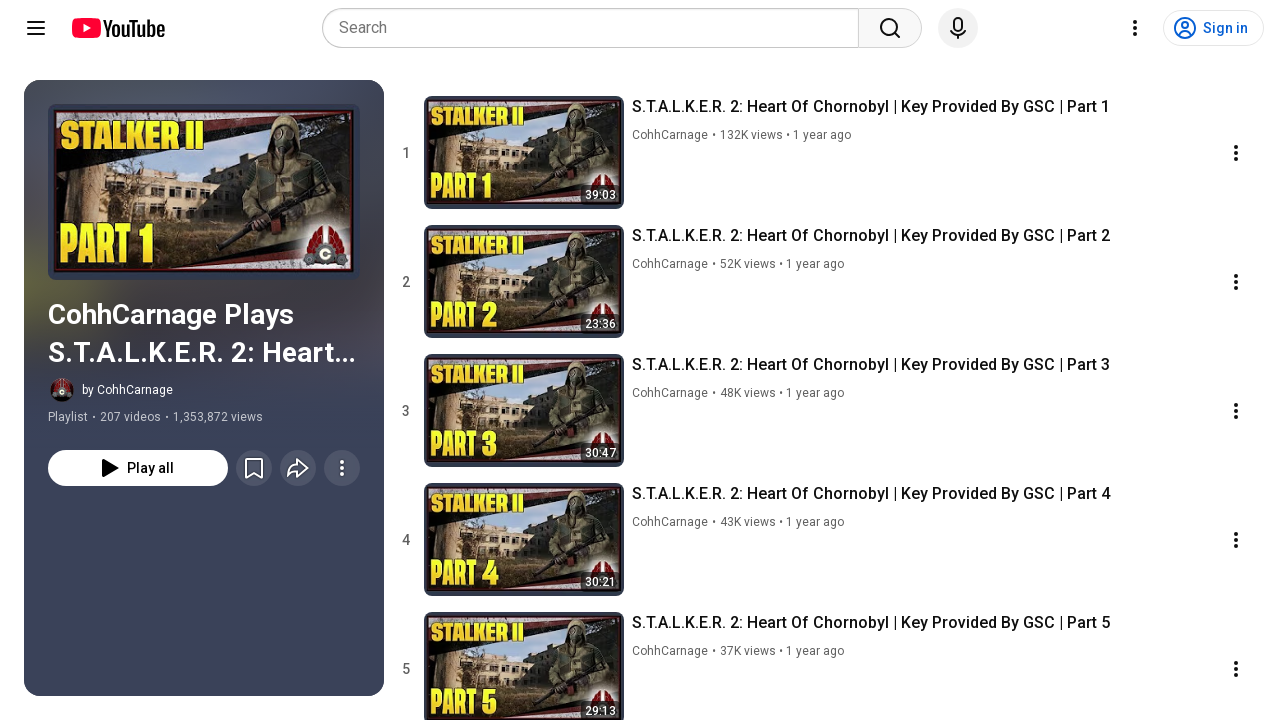

Waited for playlist videos to load
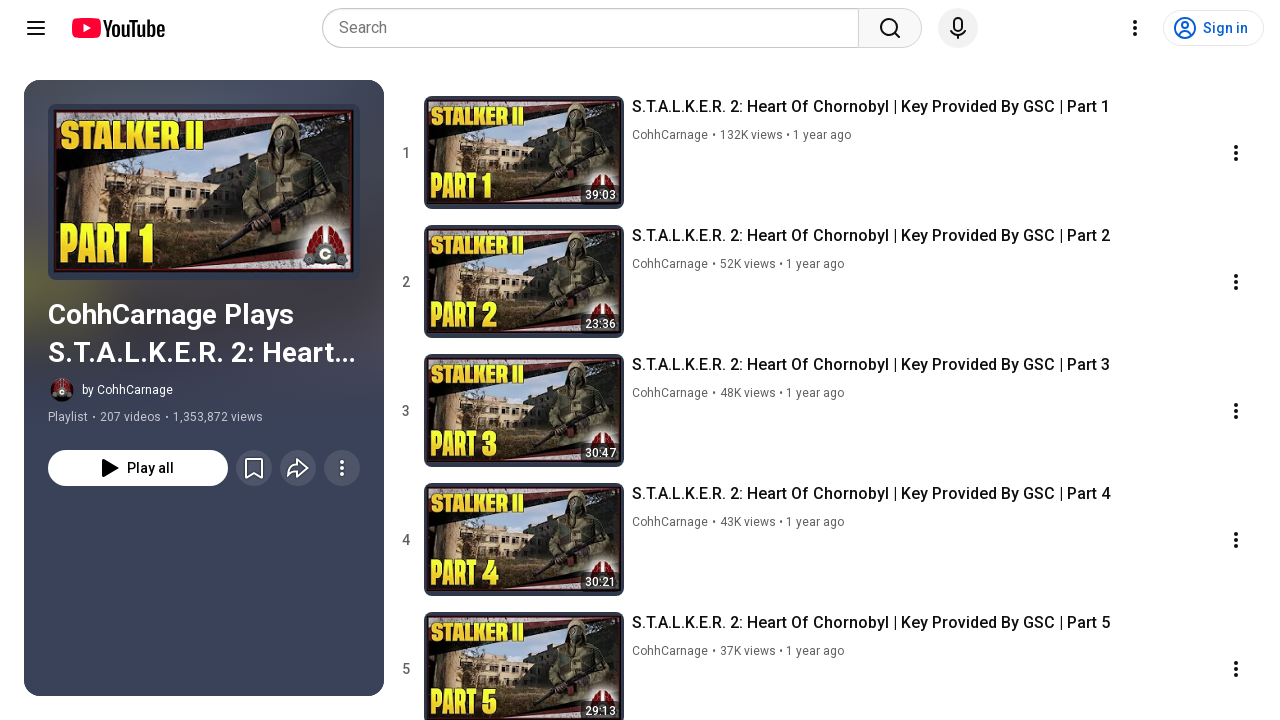

Scrolled to bottom of page (attempt 1/10), found 100 videos
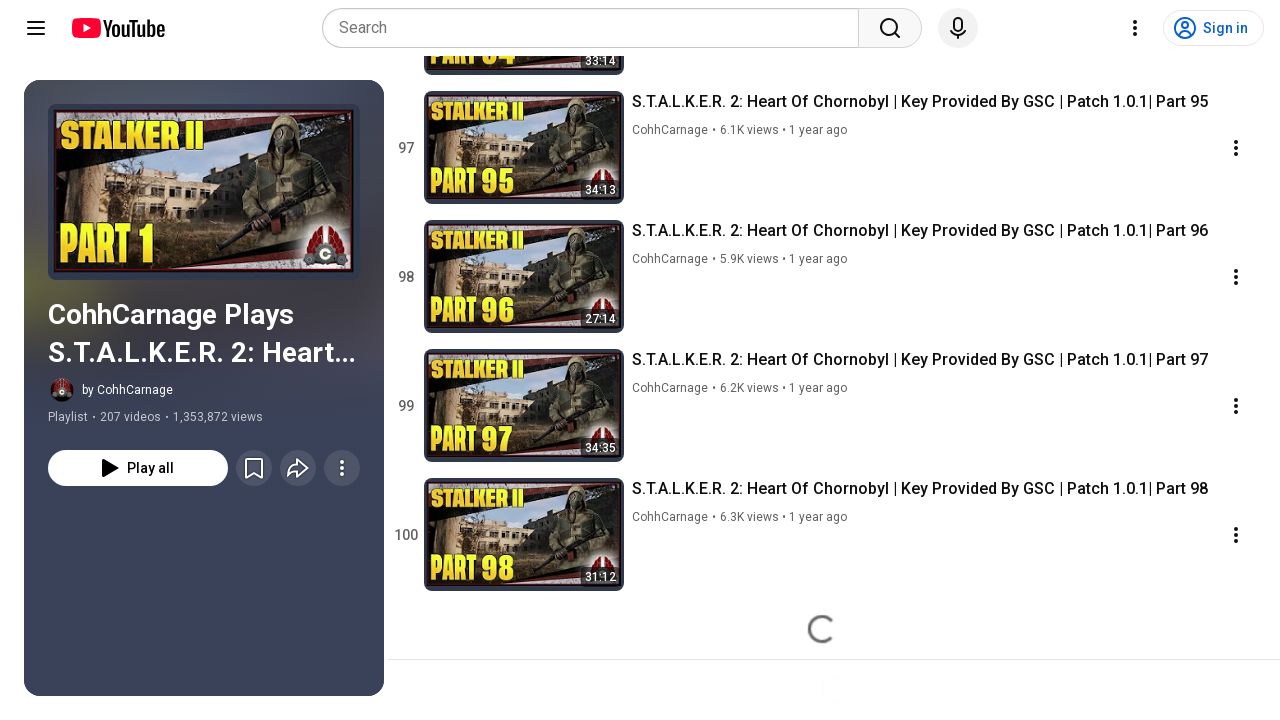

Waited 2 seconds for new content to load
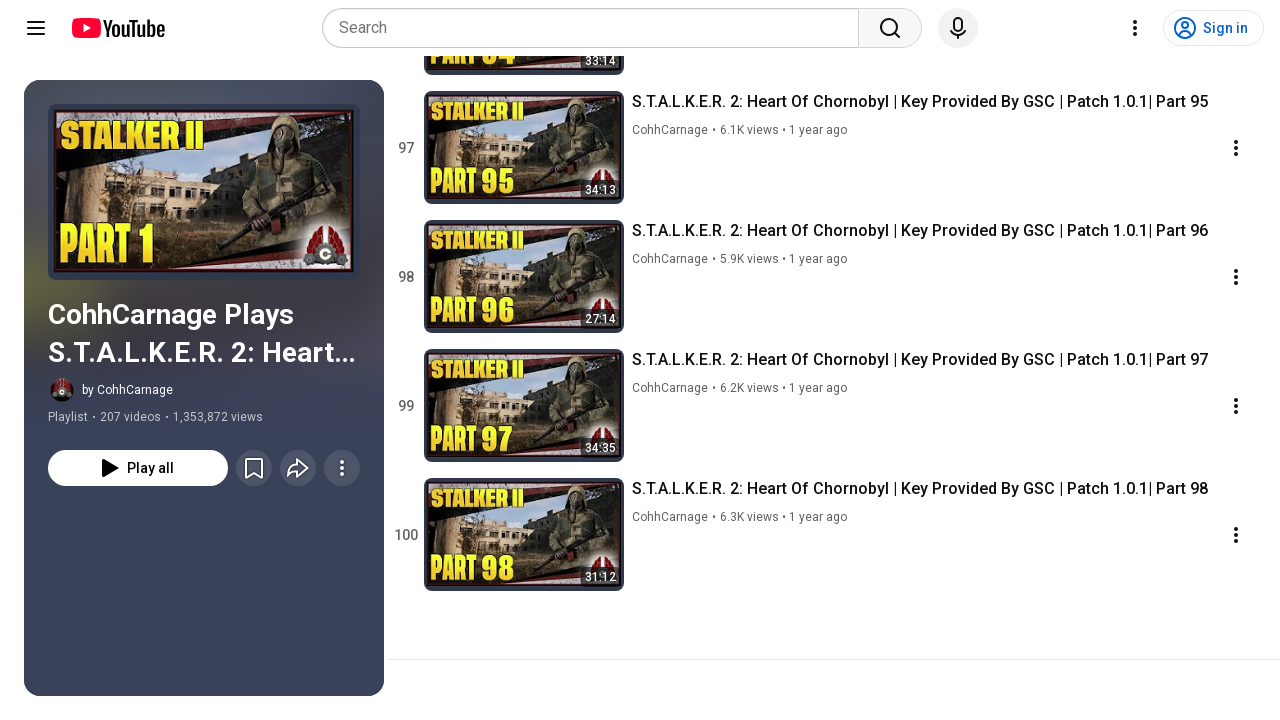

Scrolled to bottom of page (attempt 2/10), found 100 videos
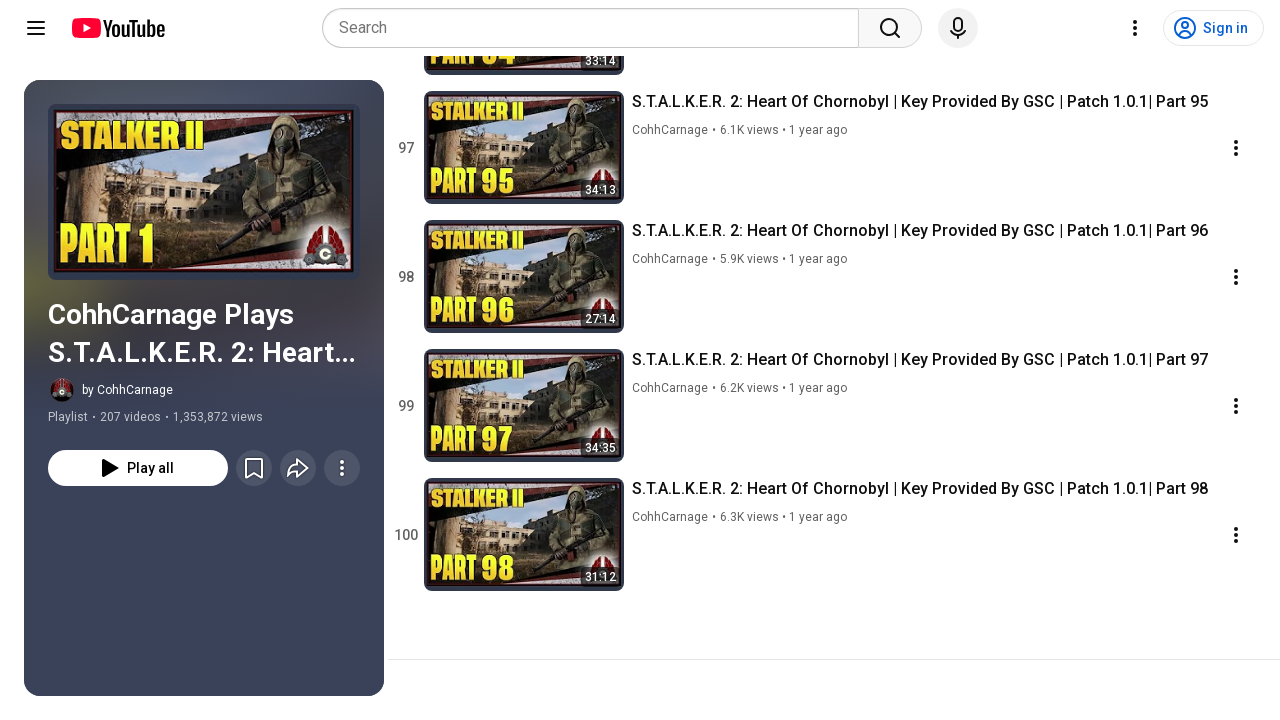

Waited 2 seconds for new content to load
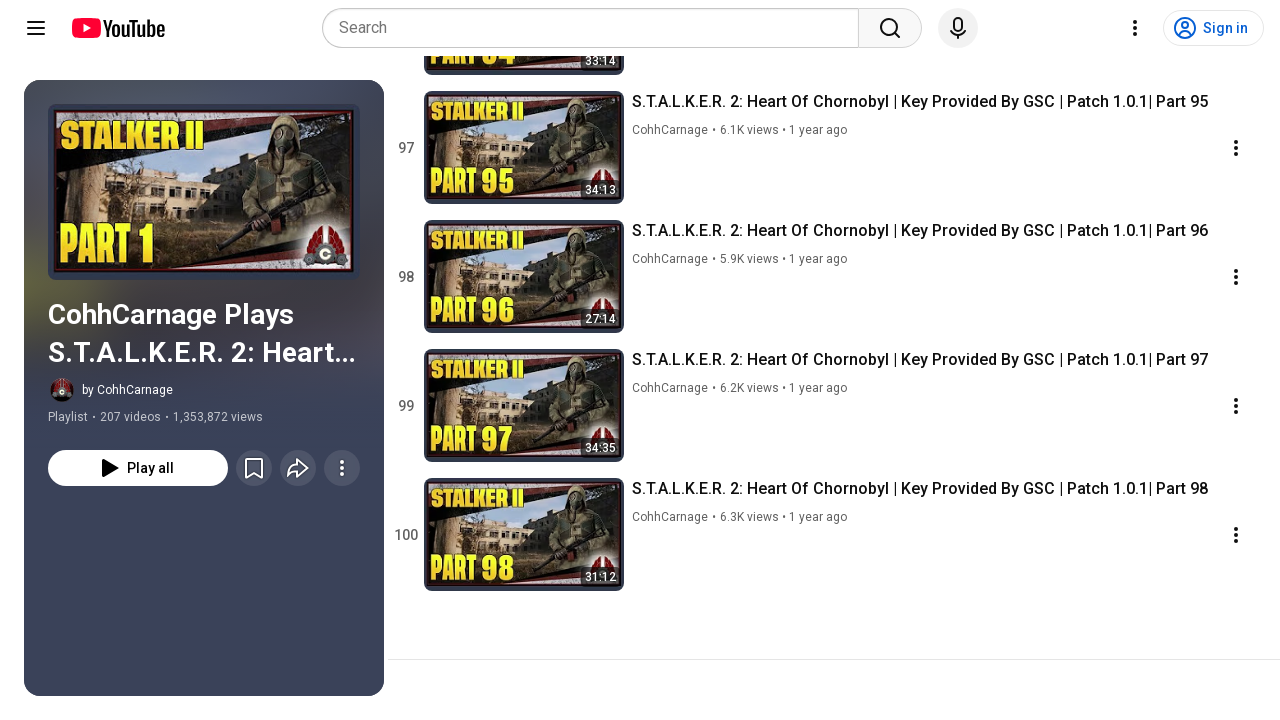

Scrolled to bottom of page (attempt 3/10), found 100 videos
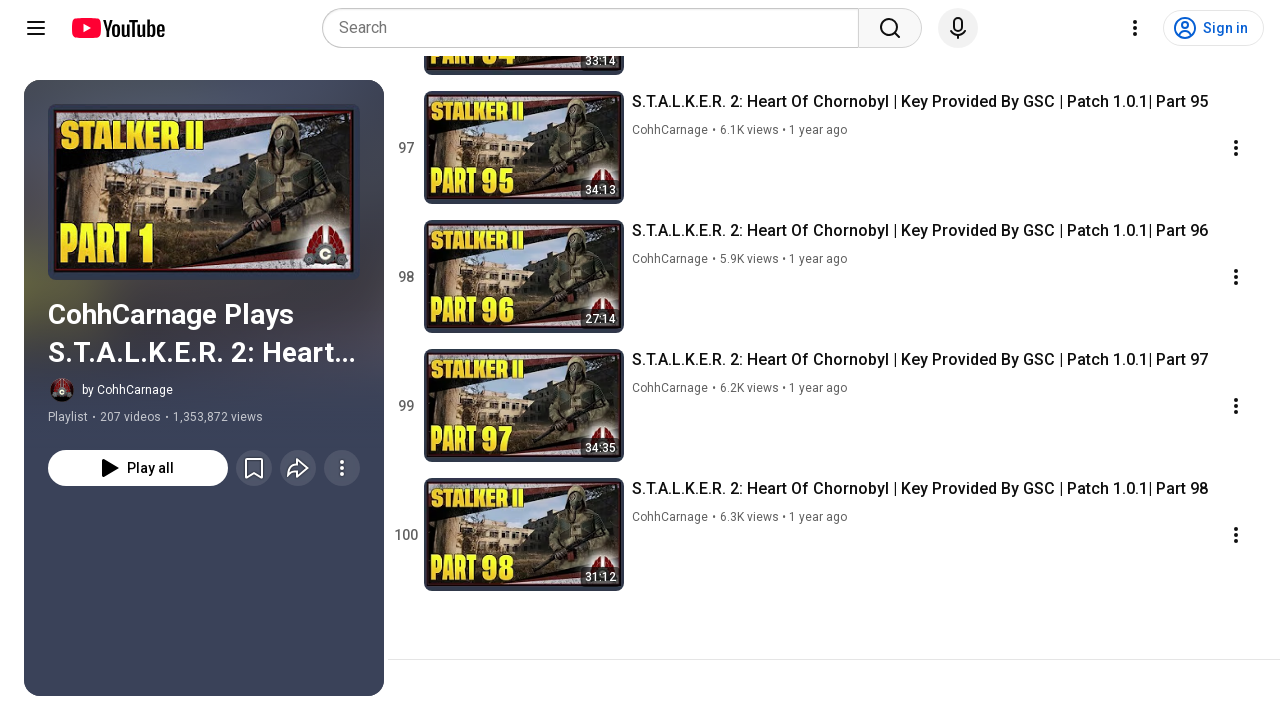

Waited 2 seconds for new content to load
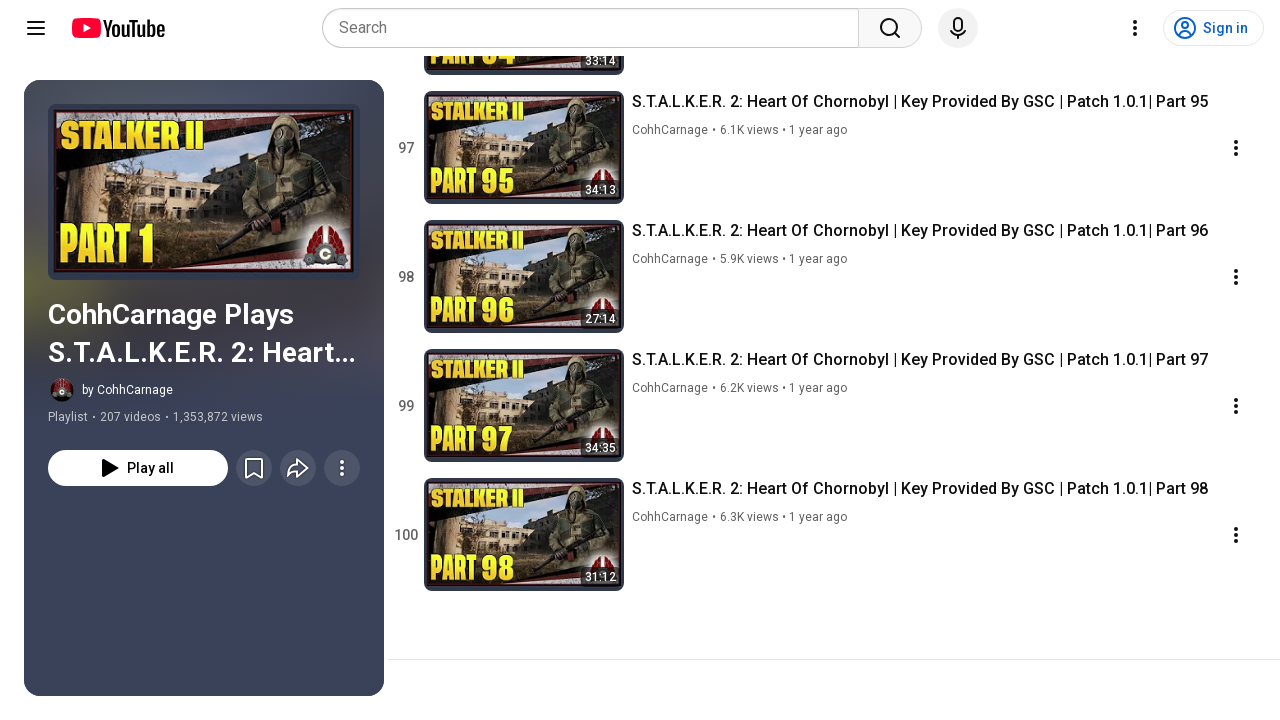

Verified all playlist video titles are loaded
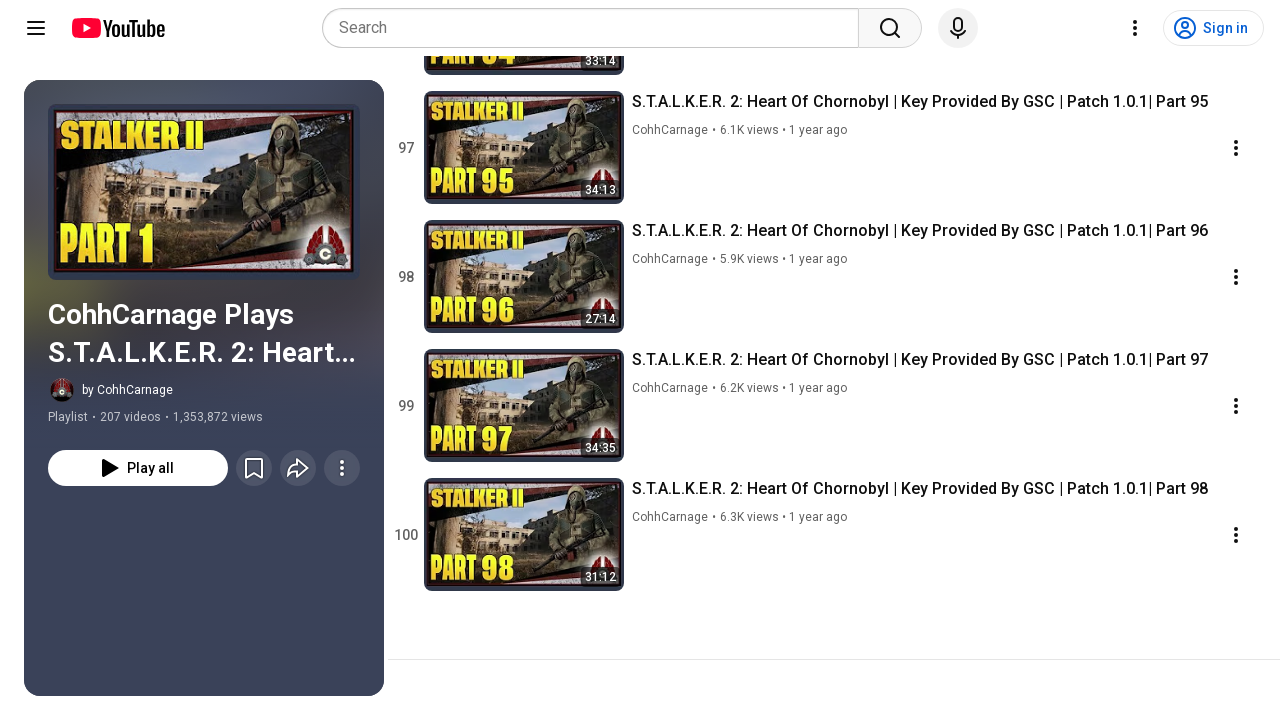

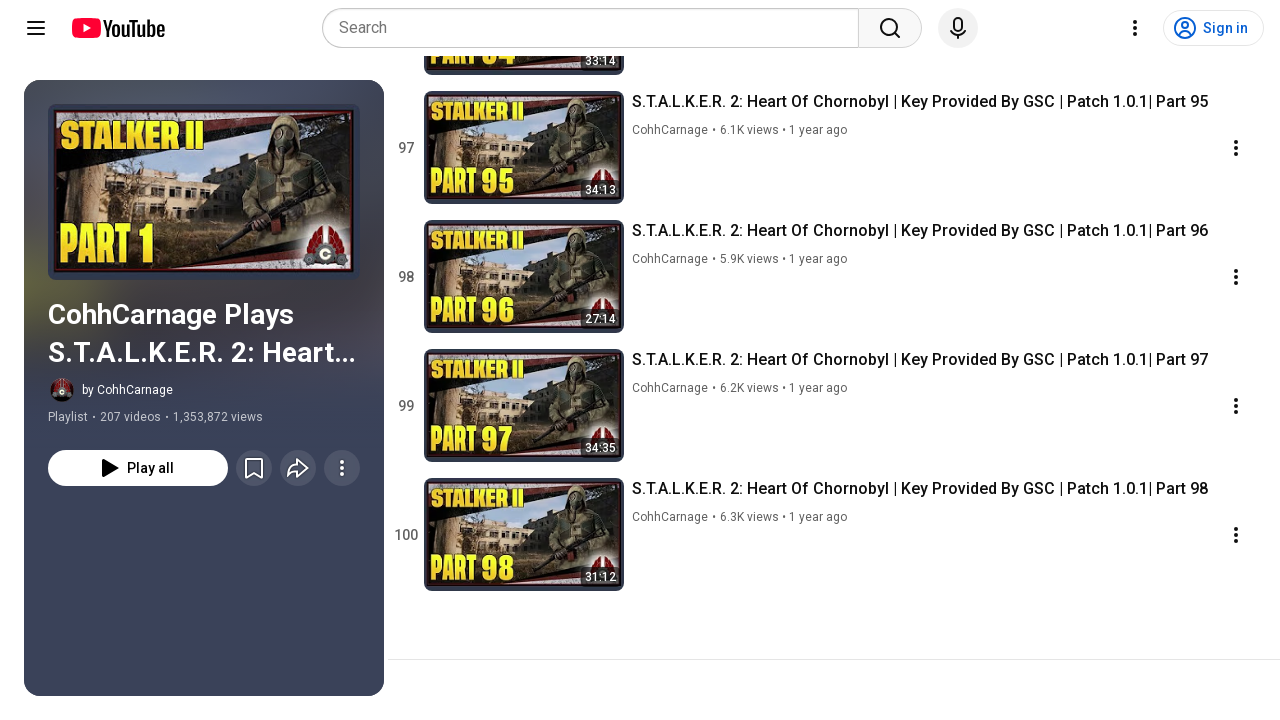